Takes a screenshot of a specific table element

Starting URL: https://commitquality.com/

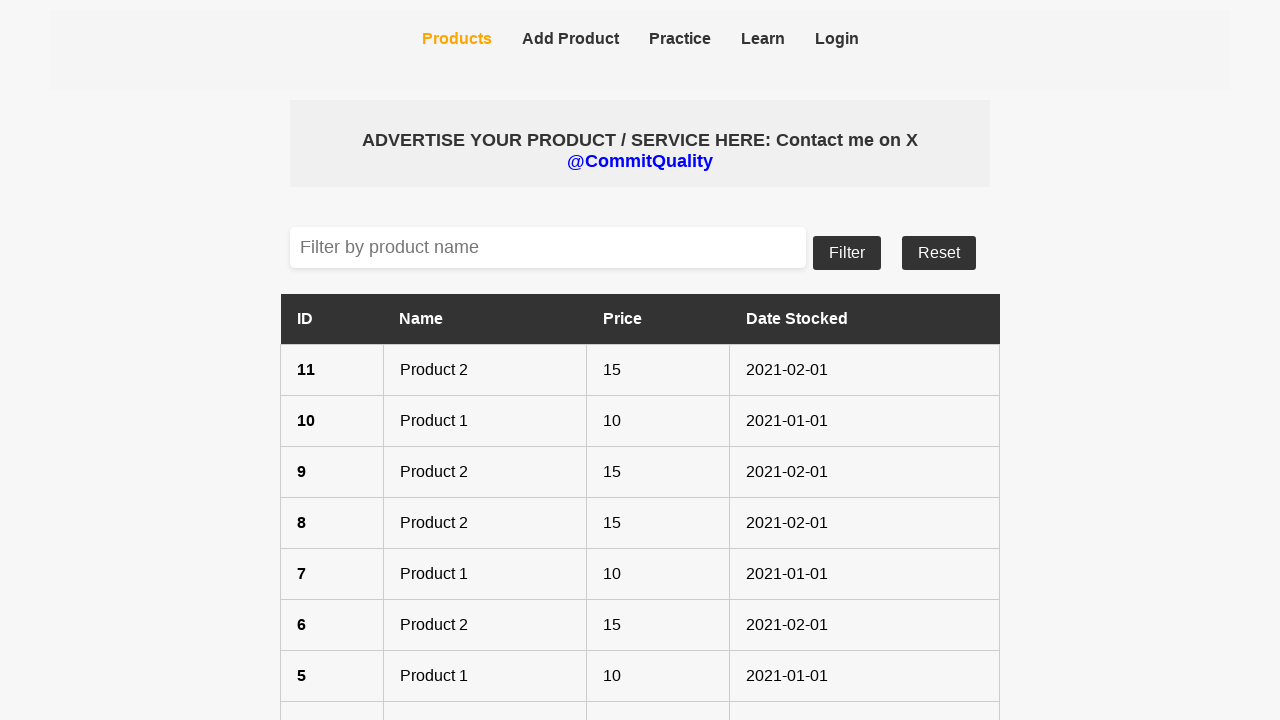

Waited for product table to load
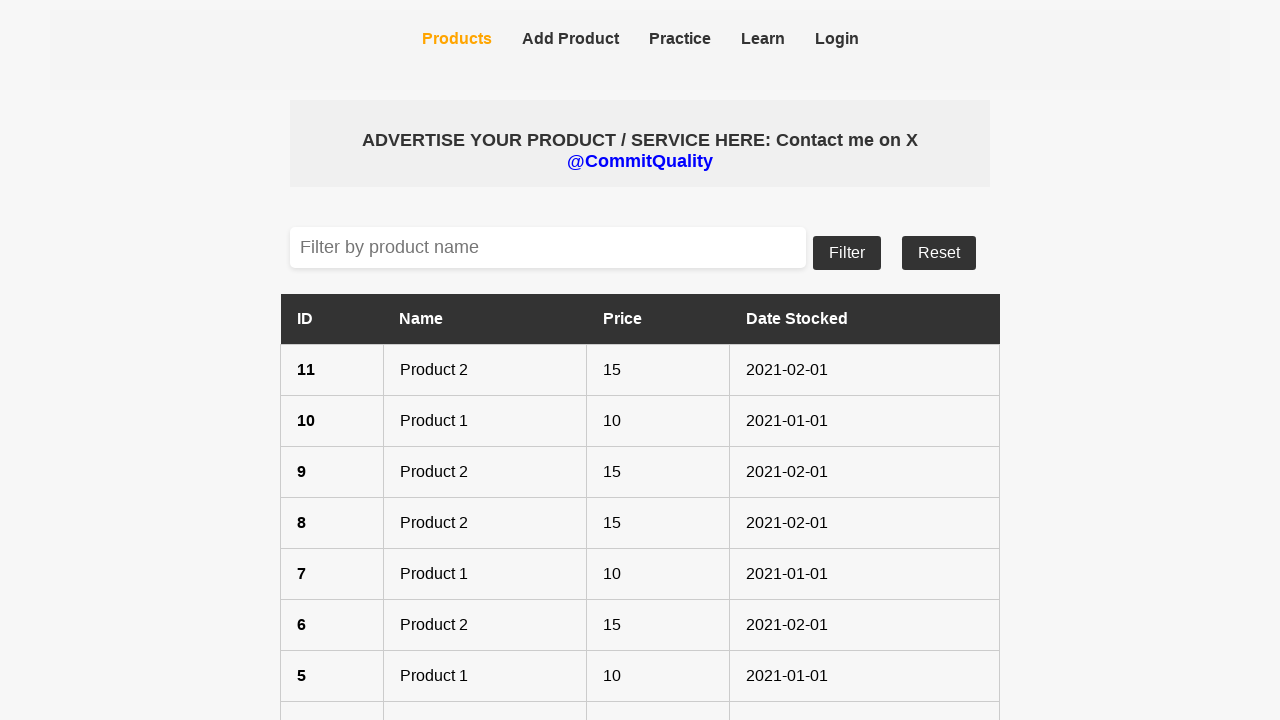

Took screenshot of product table element
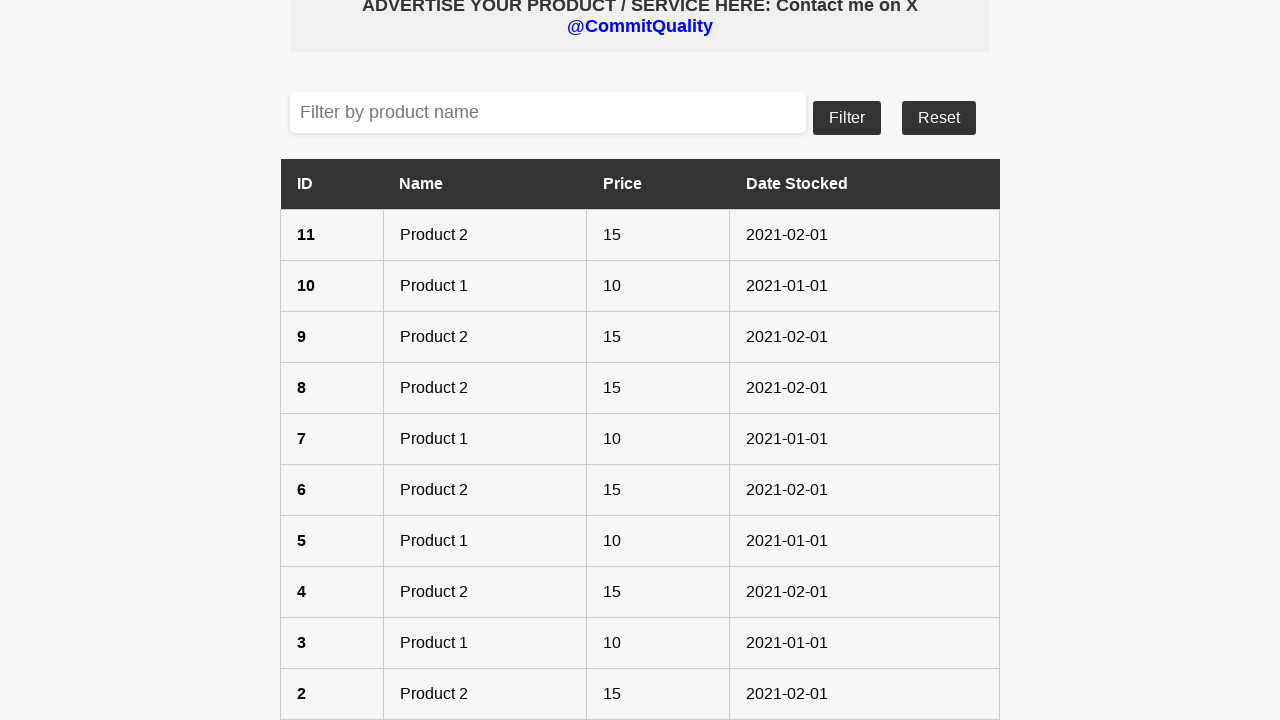

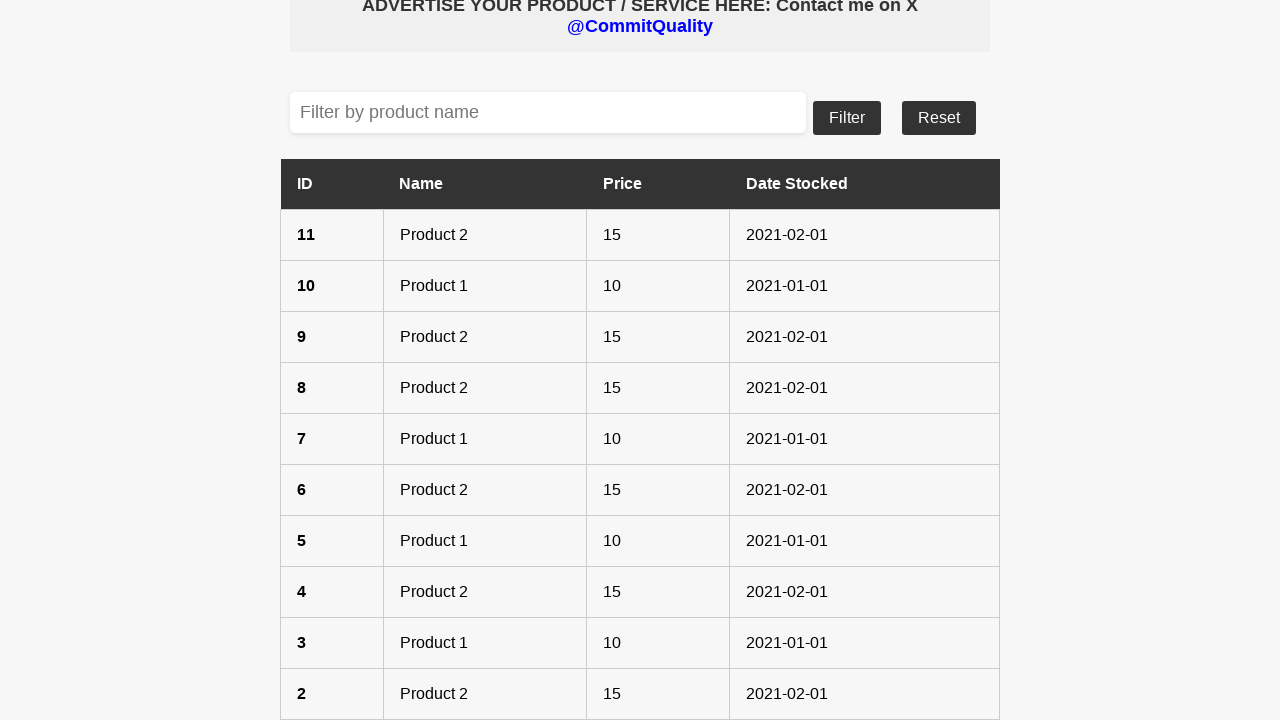